Tests adding specific vegetable items (Cucumber, Brocolli, Beetroot) to the shopping cart on an e-commerce practice website by finding each product and clicking its "Add to cart" button.

Starting URL: https://rahulshettyacademy.com/seleniumPractise/

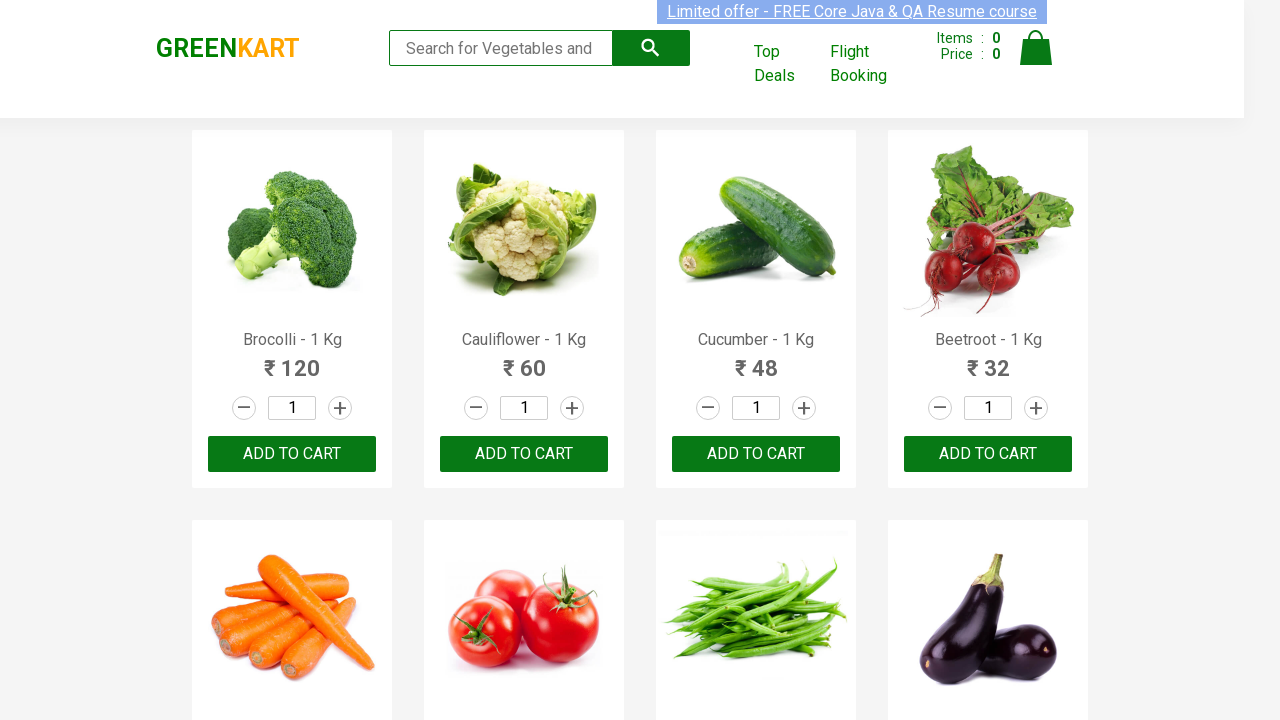

Waited for product names to load on the e-commerce page
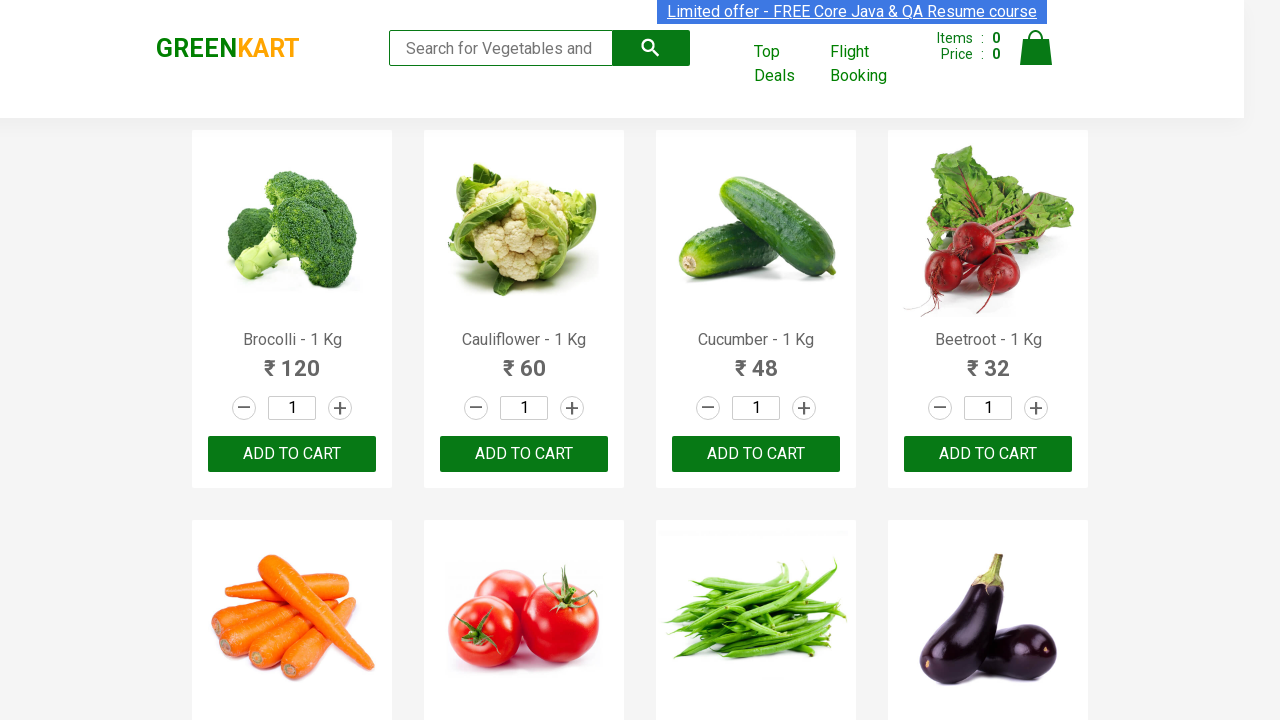

Located all product name elements on the page
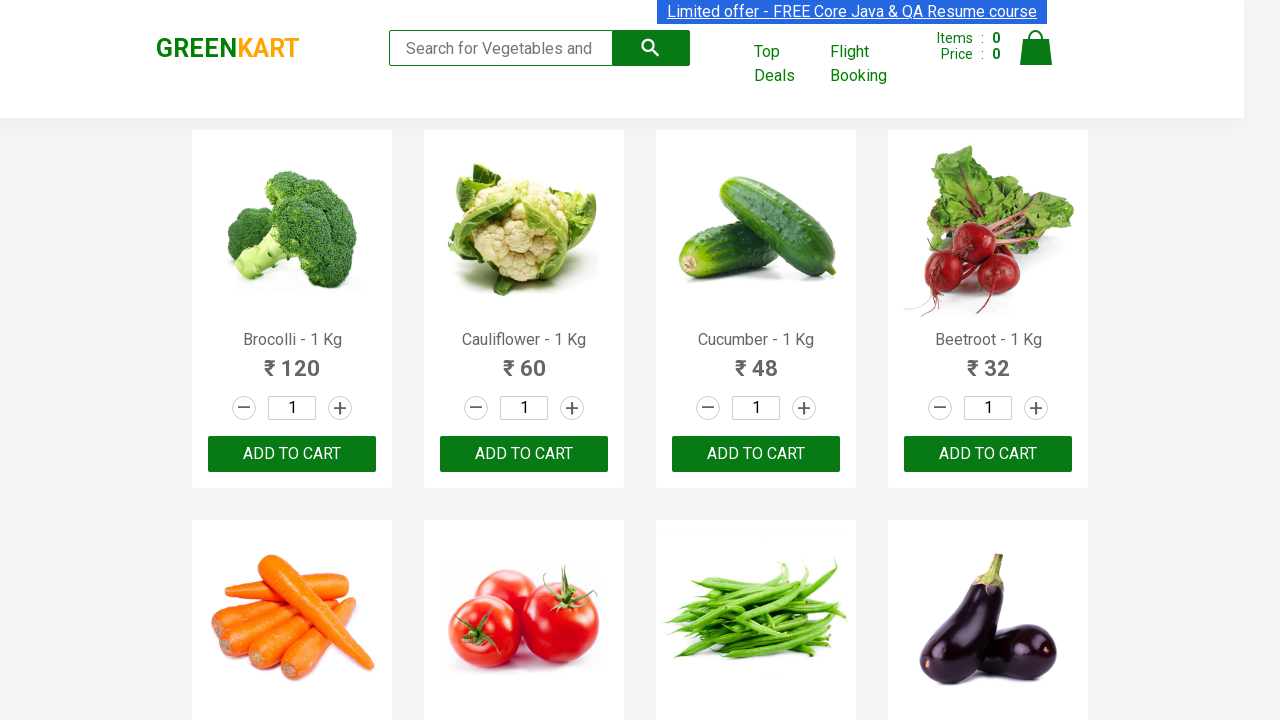

Added 'Brocolli' to shopping cart (1 of 3 items) at (292, 454) on xpath=//div[@class='product-action']/button >> nth=0
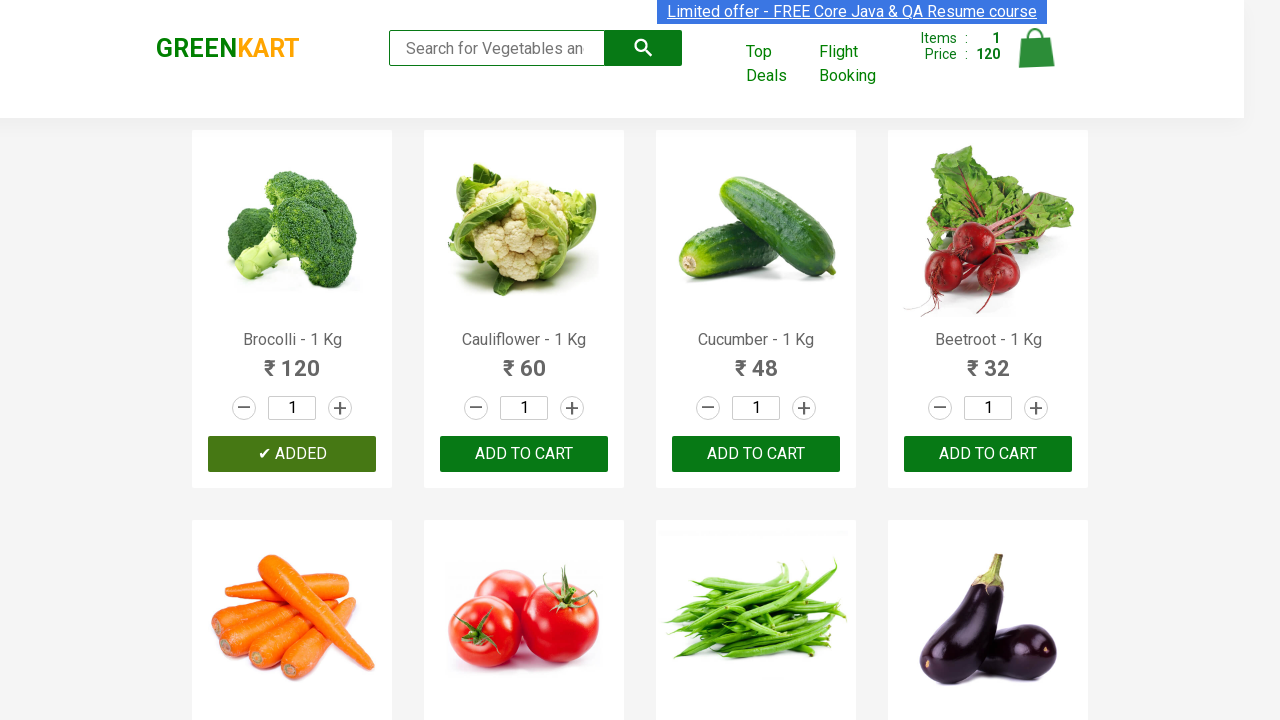

Added 'Cucumber' to shopping cart (2 of 3 items) at (756, 454) on xpath=//div[@class='product-action']/button >> nth=2
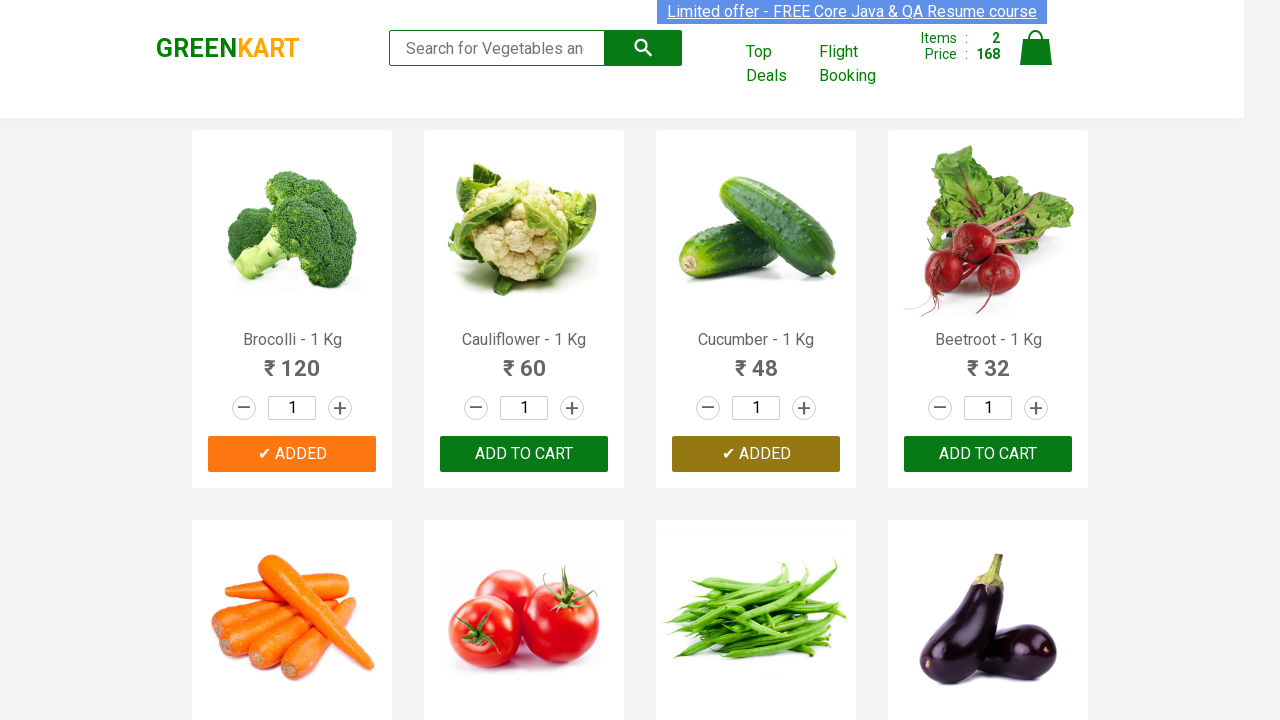

Added 'Beetroot' to shopping cart (3 of 3 items) at (988, 454) on xpath=//div[@class='product-action']/button >> nth=3
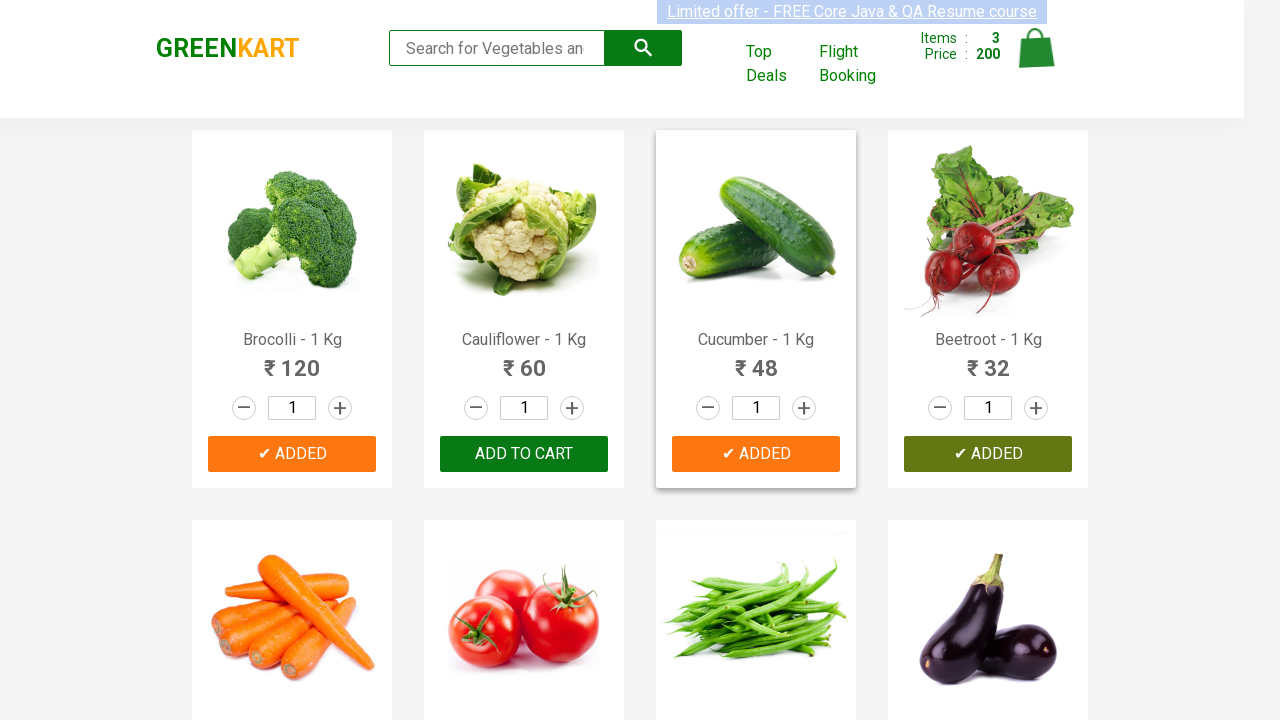

Waited 1 second to ensure all cart items were added successfully
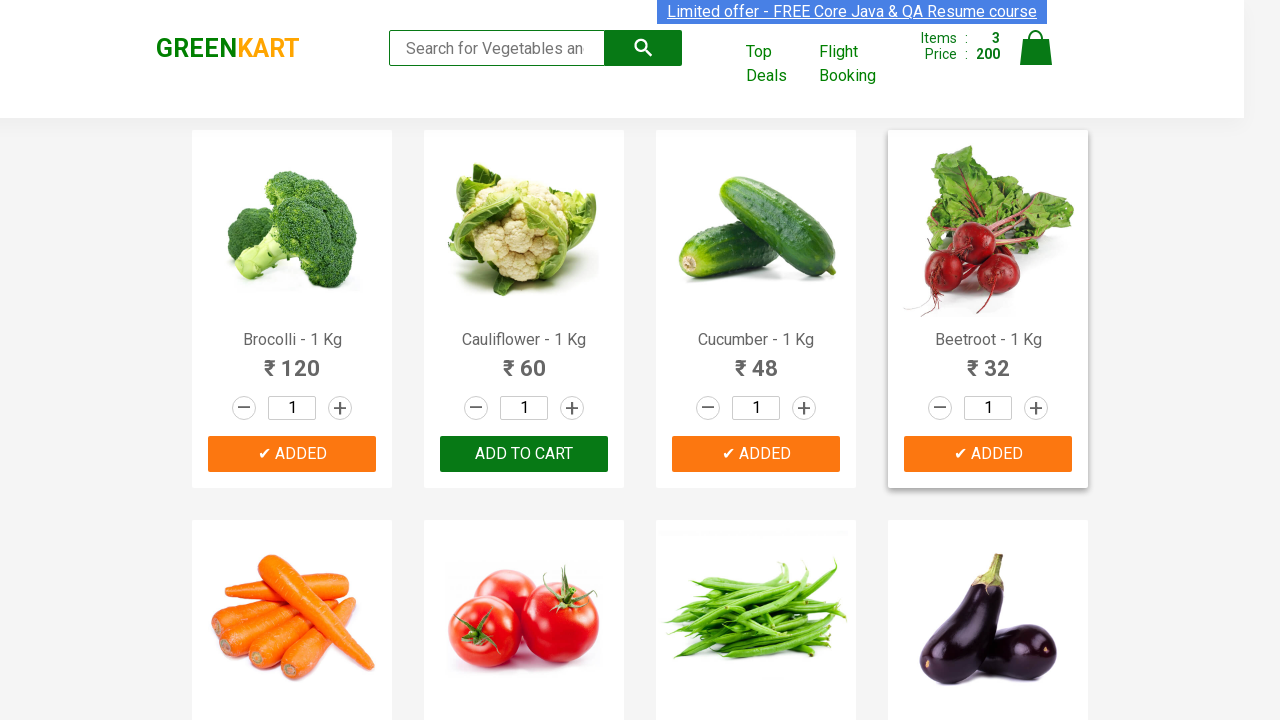

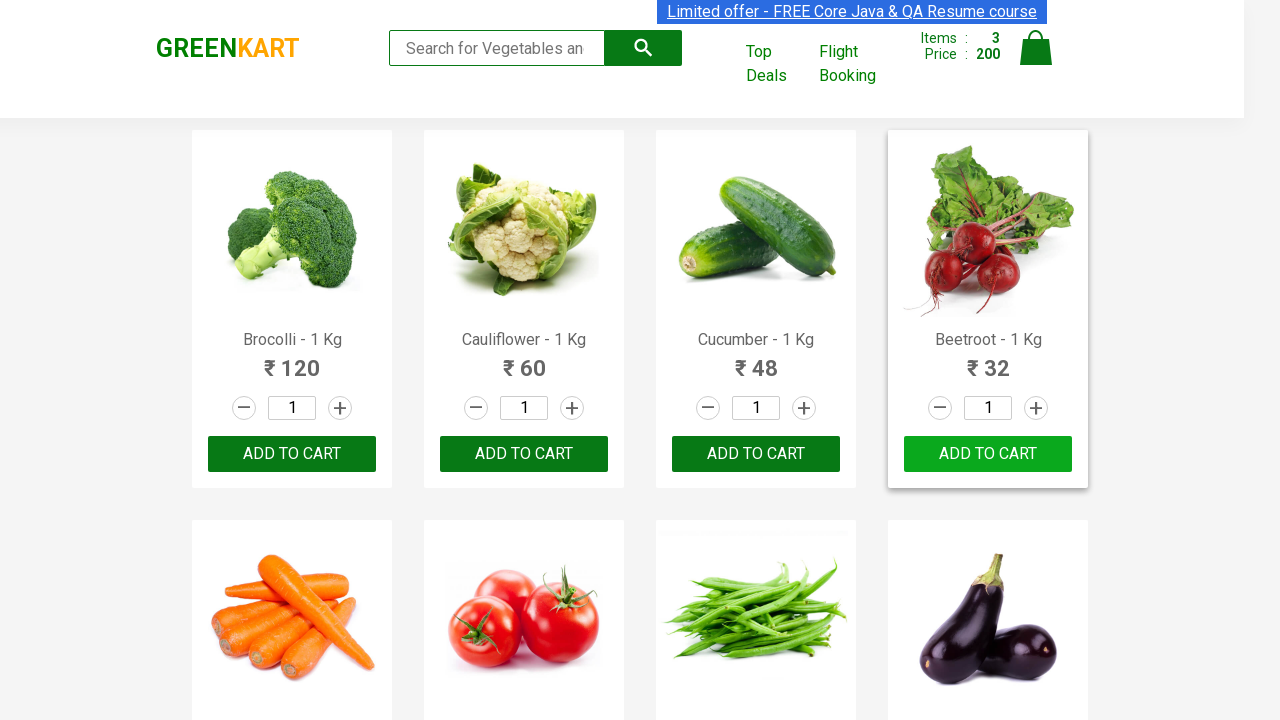